Navigates to the Federal Bank of India homepage and verifies the page loads successfully

Starting URL: https://www.federalbank.co.in/

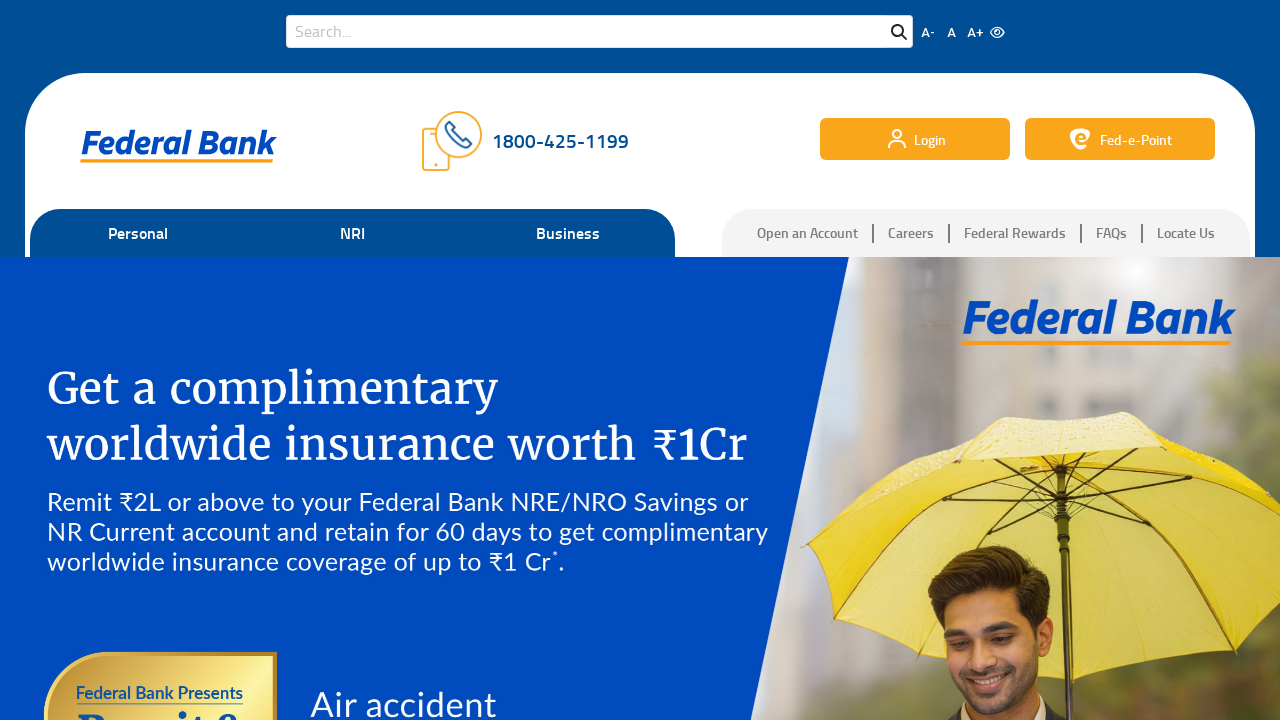

Waited for page DOM content to load
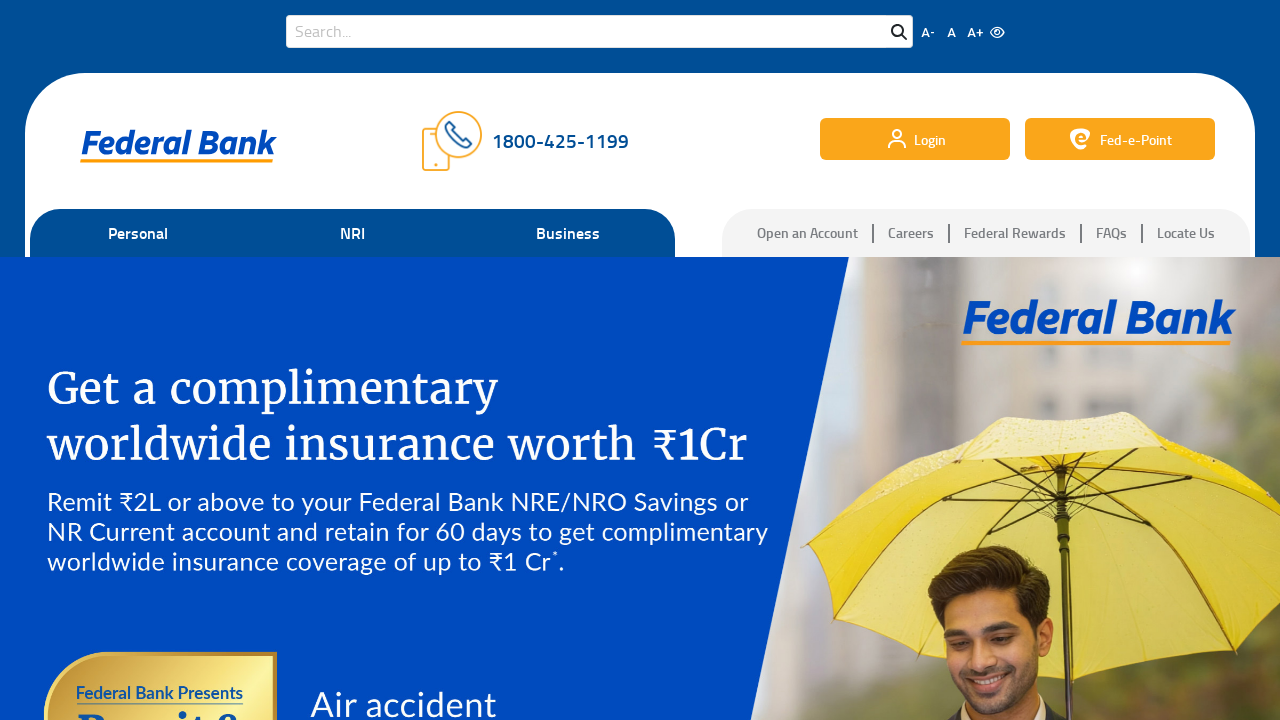

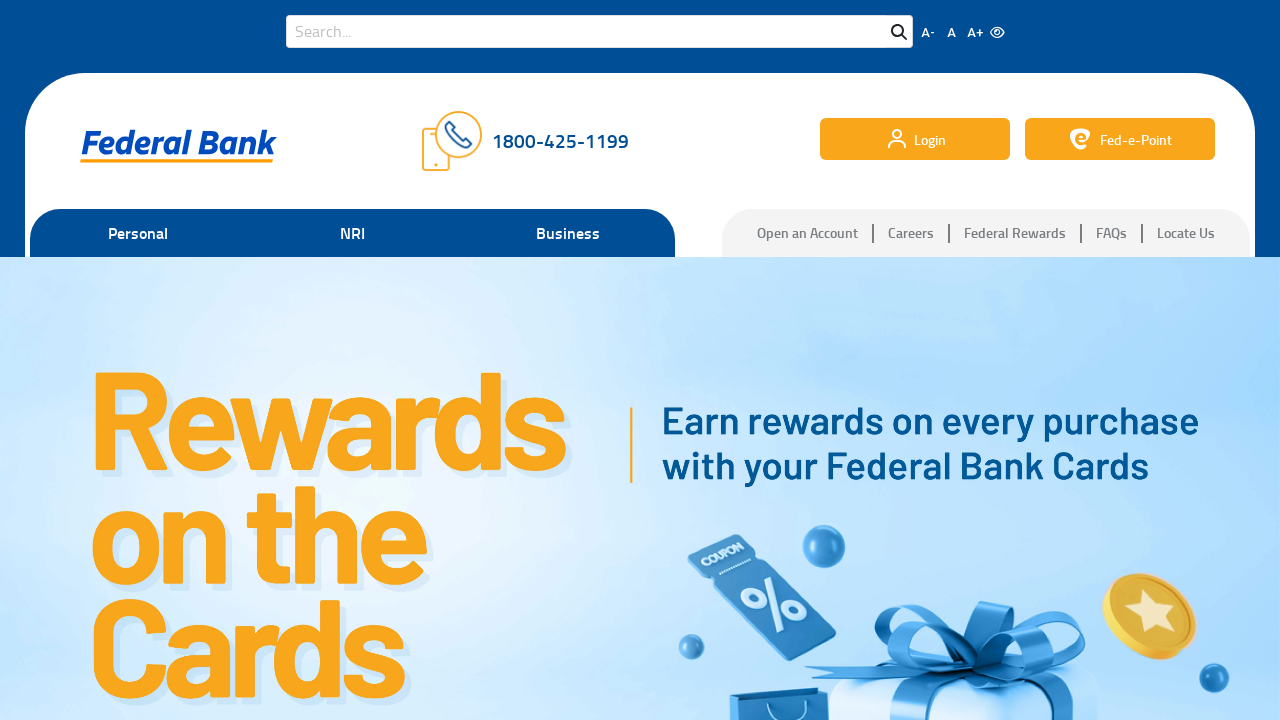